Tests dynamic content loading by clicking a start button and waiting for the "Hello World!" text to appear after the loading completes

Starting URL: https://the-internet.herokuapp.com/dynamic_loading/1

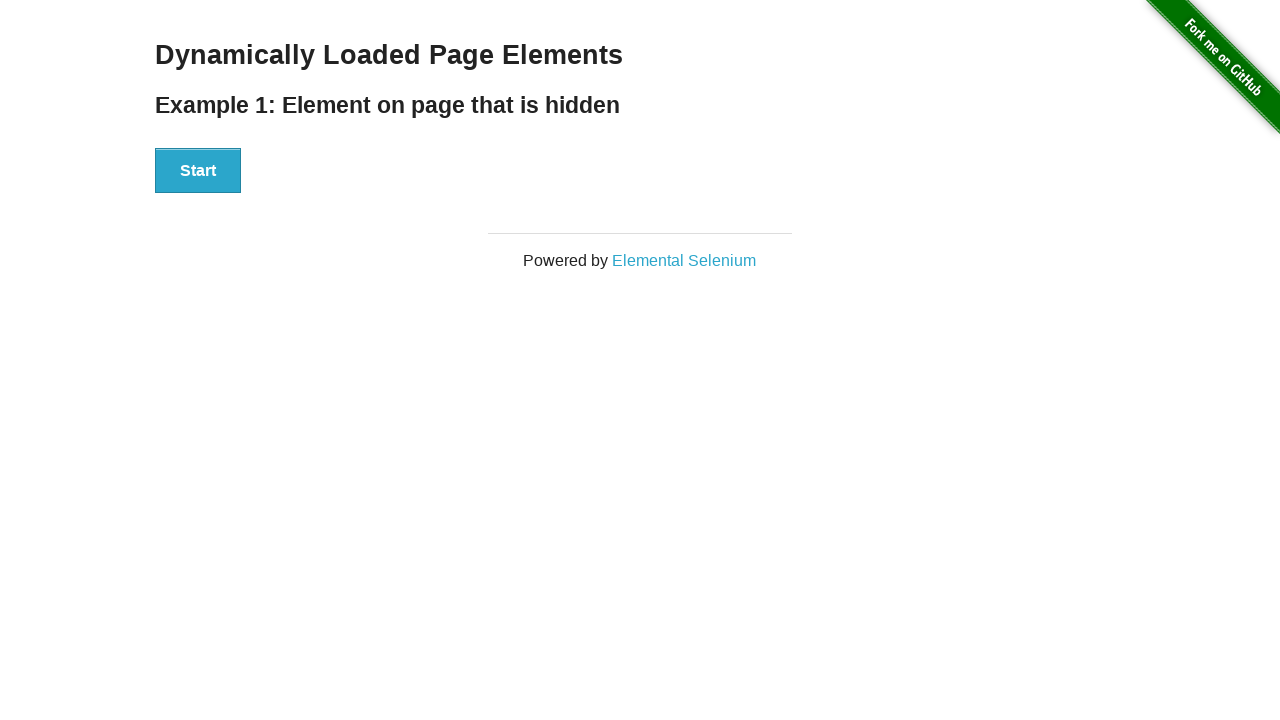

Clicked the start button to trigger dynamic loading at (198, 171) on div[id='start'] > button
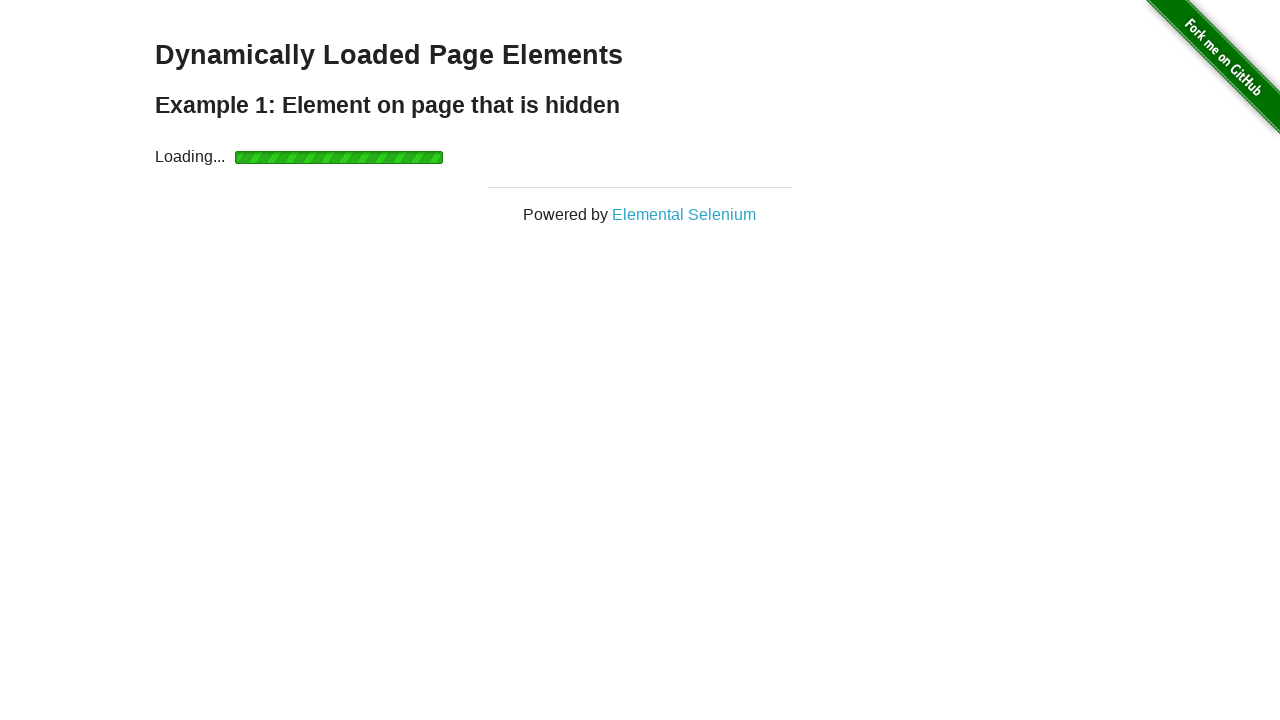

Waited for finish element to appear in DOM
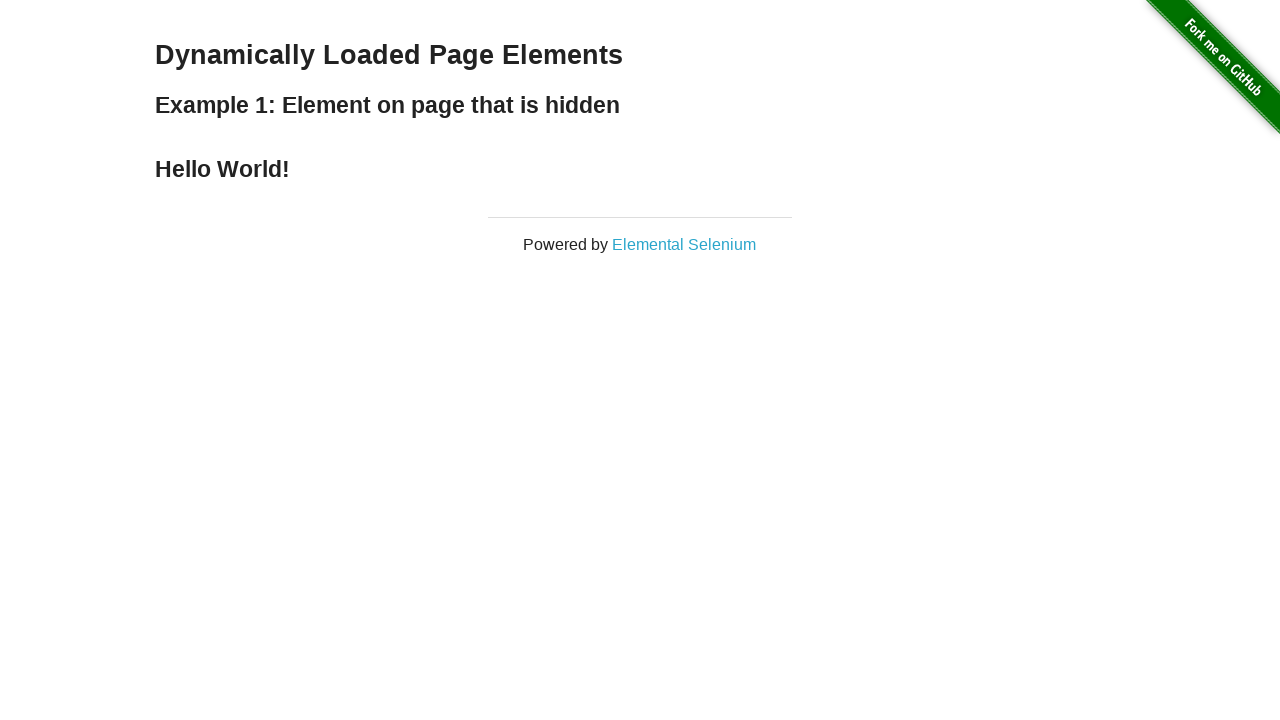

Waited for h4 element inside finish div to become visible
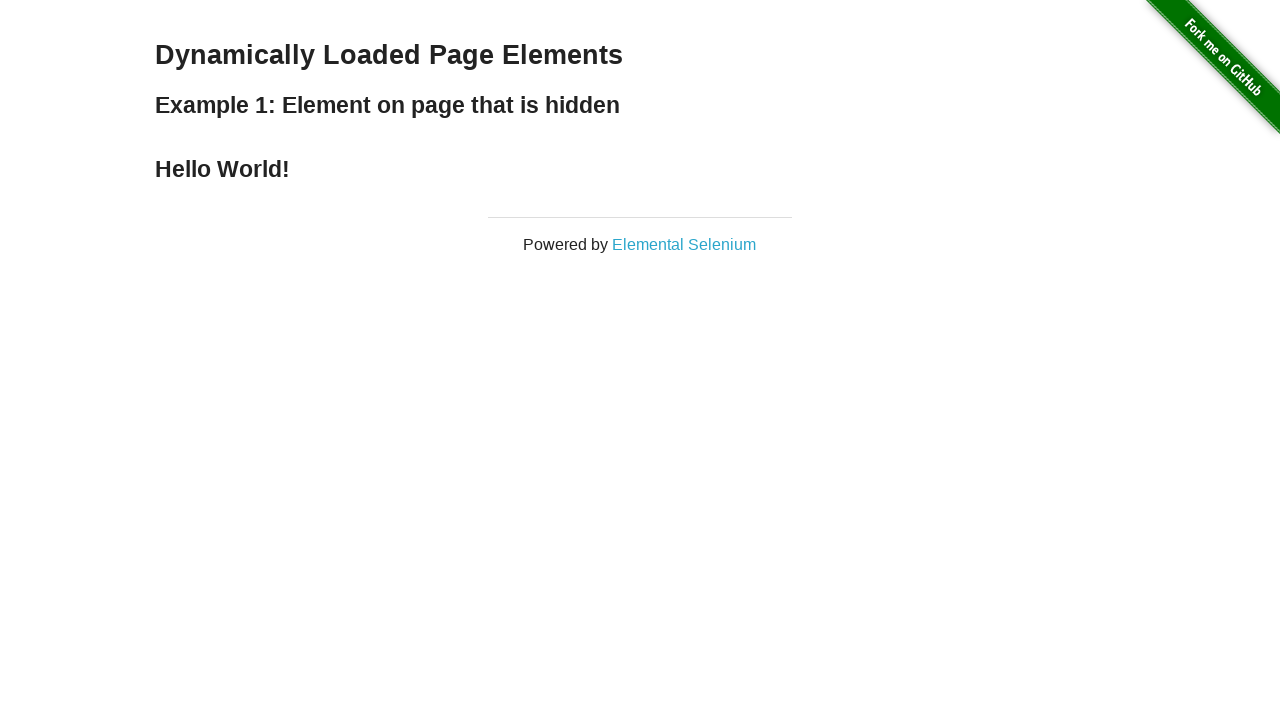

Located the h4 element inside finish div
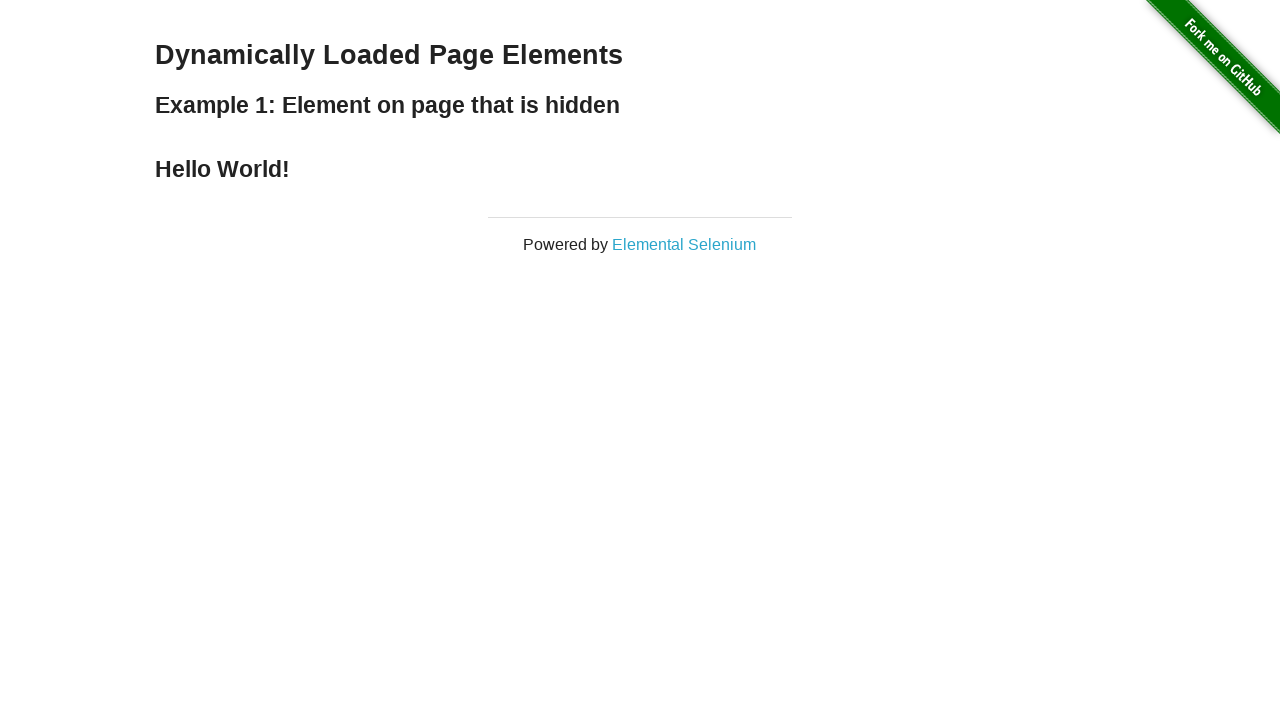

Confirmed h4 element is visible - 'Hello World!' text loaded successfully
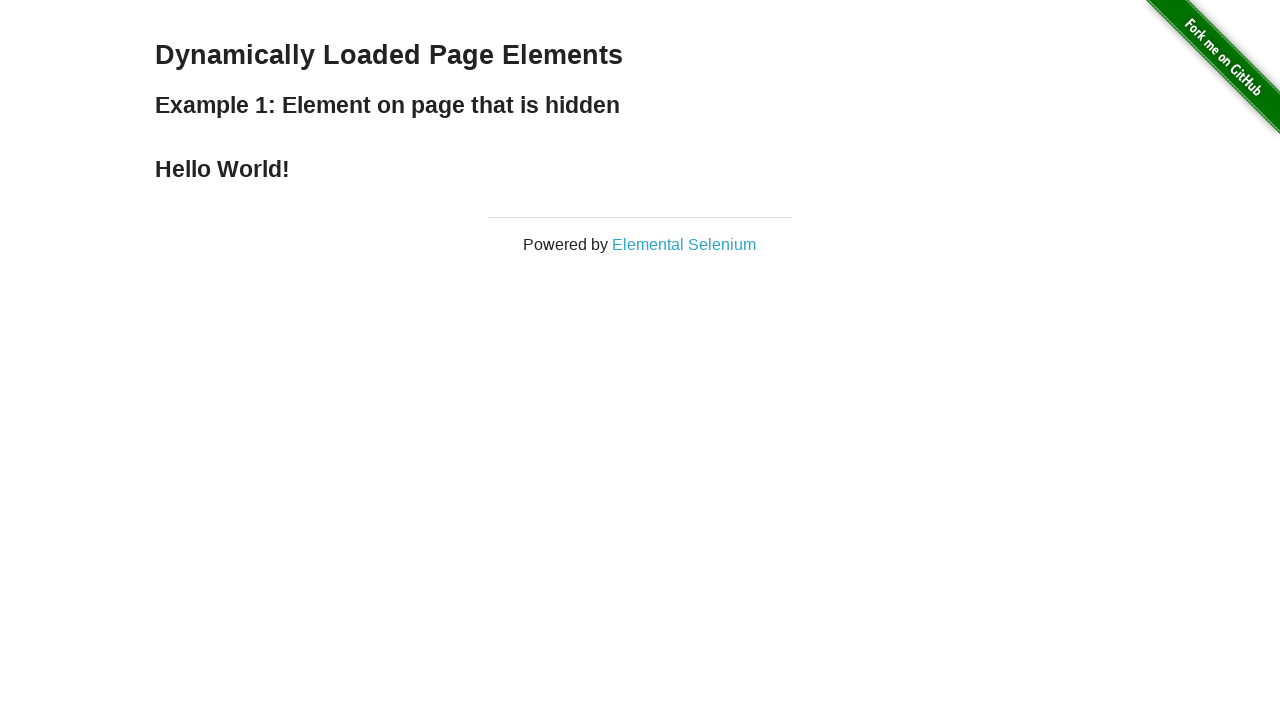

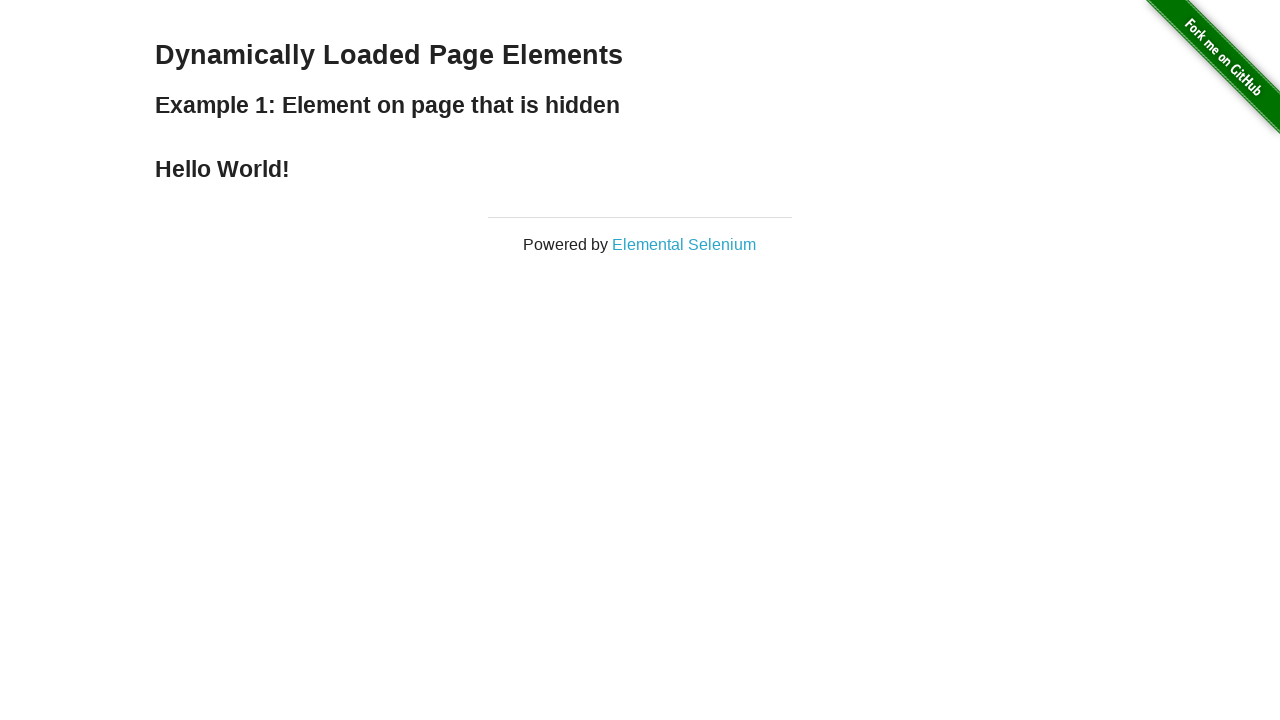